Tests jQuery UI slider interaction by switching to an iframe and performing a click-and-hold action on the slider element

Starting URL: http://jqueryui.com/slider/

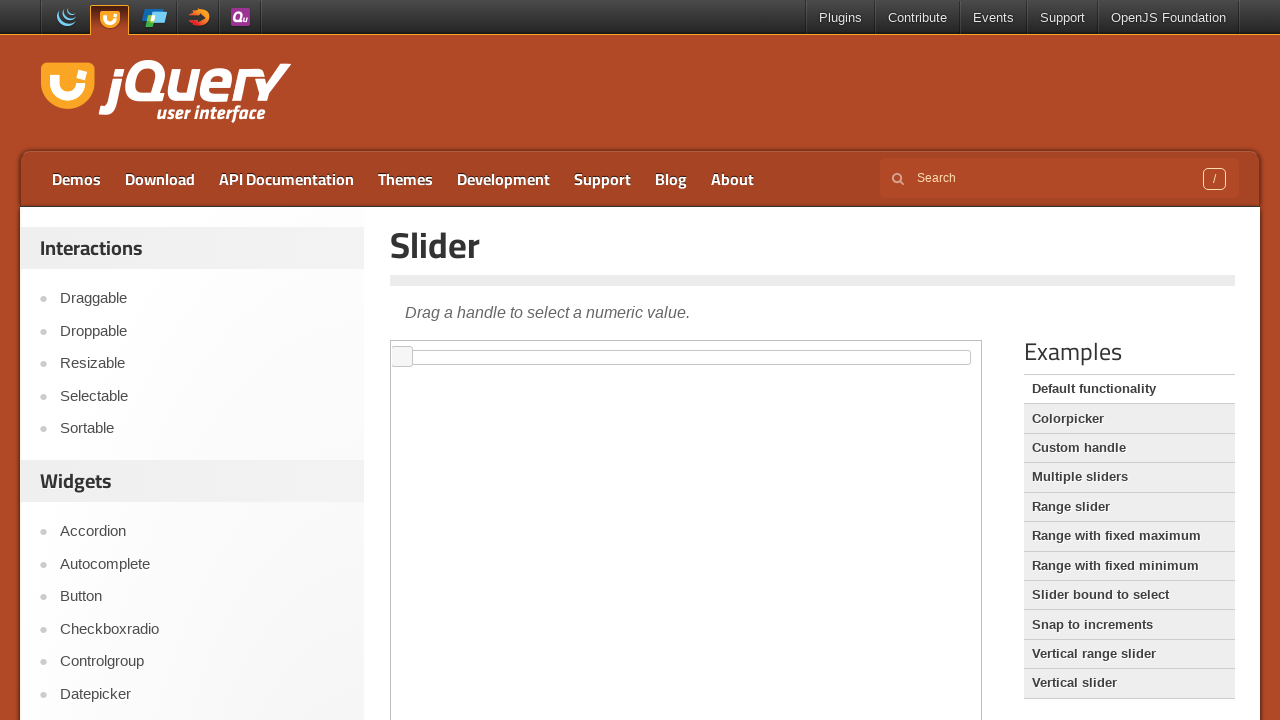

Navigated to jQuery UI slider demo page
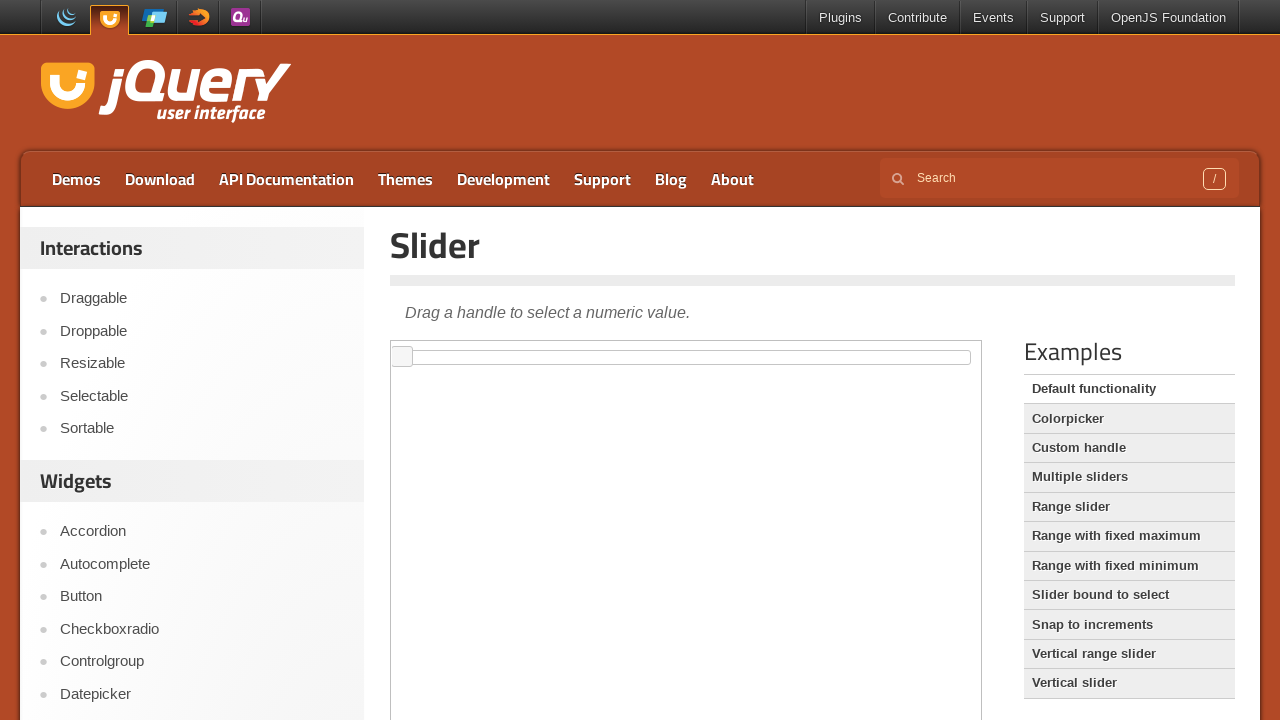

Located and switched to slider demo iframe
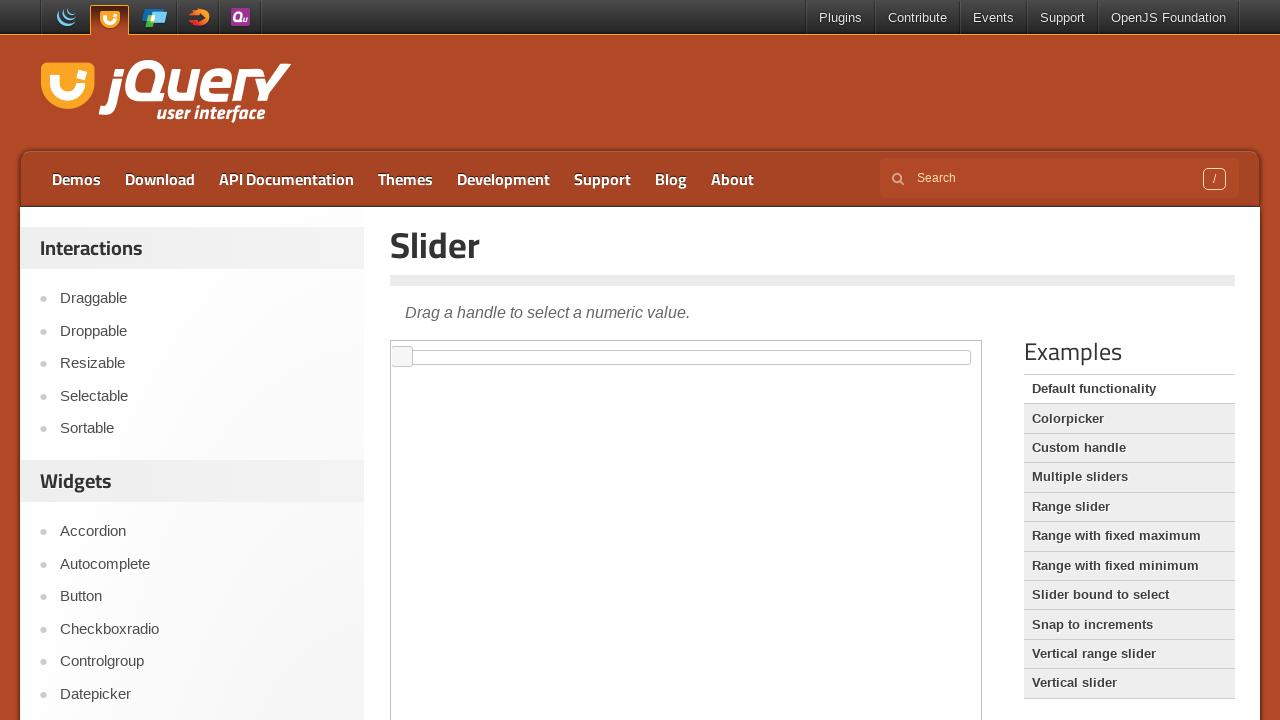

Located slider element
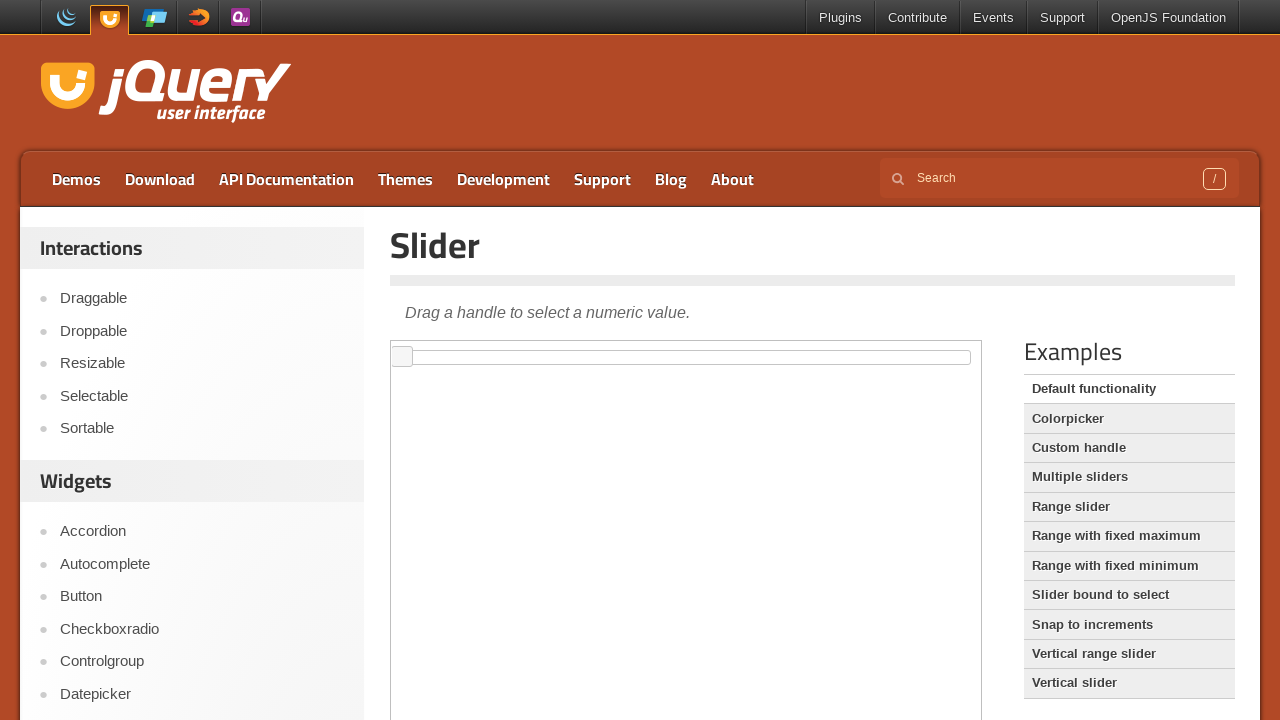

Located slider handle element
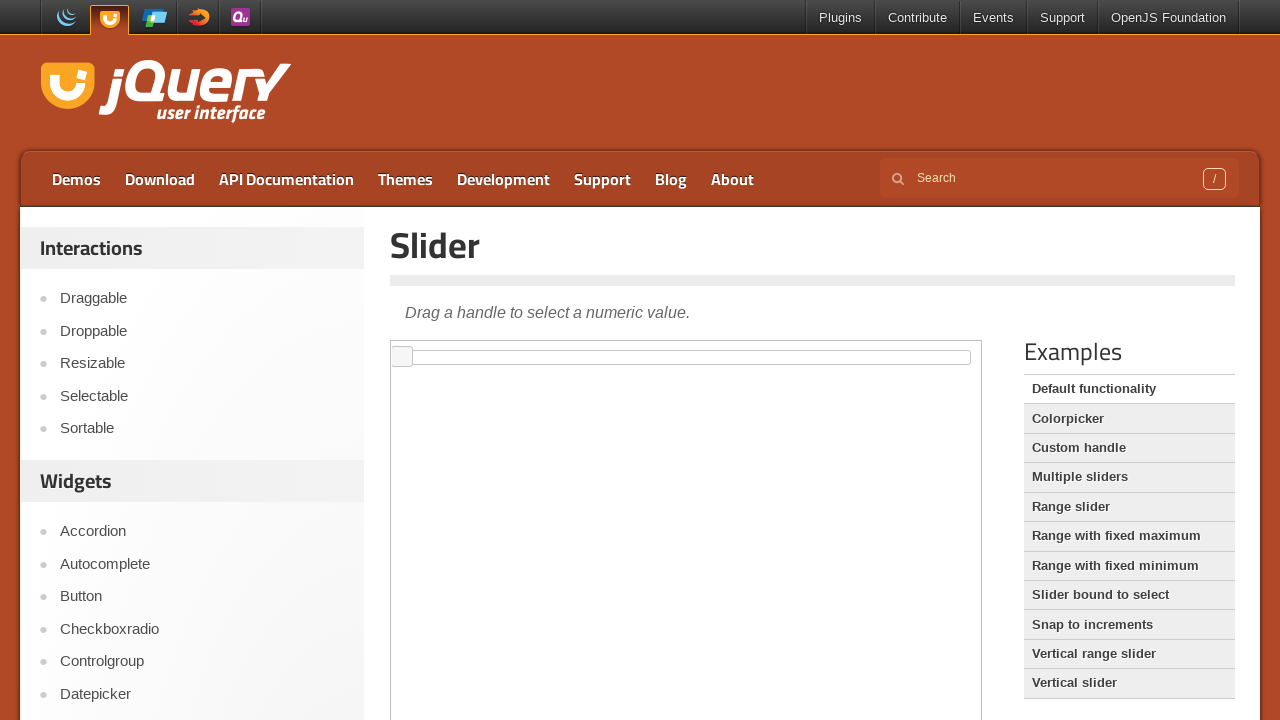

Hovered over slider handle at (402, 357) on iframe >> nth=0 >> internal:control=enter-frame >> #slider .ui-slider-handle
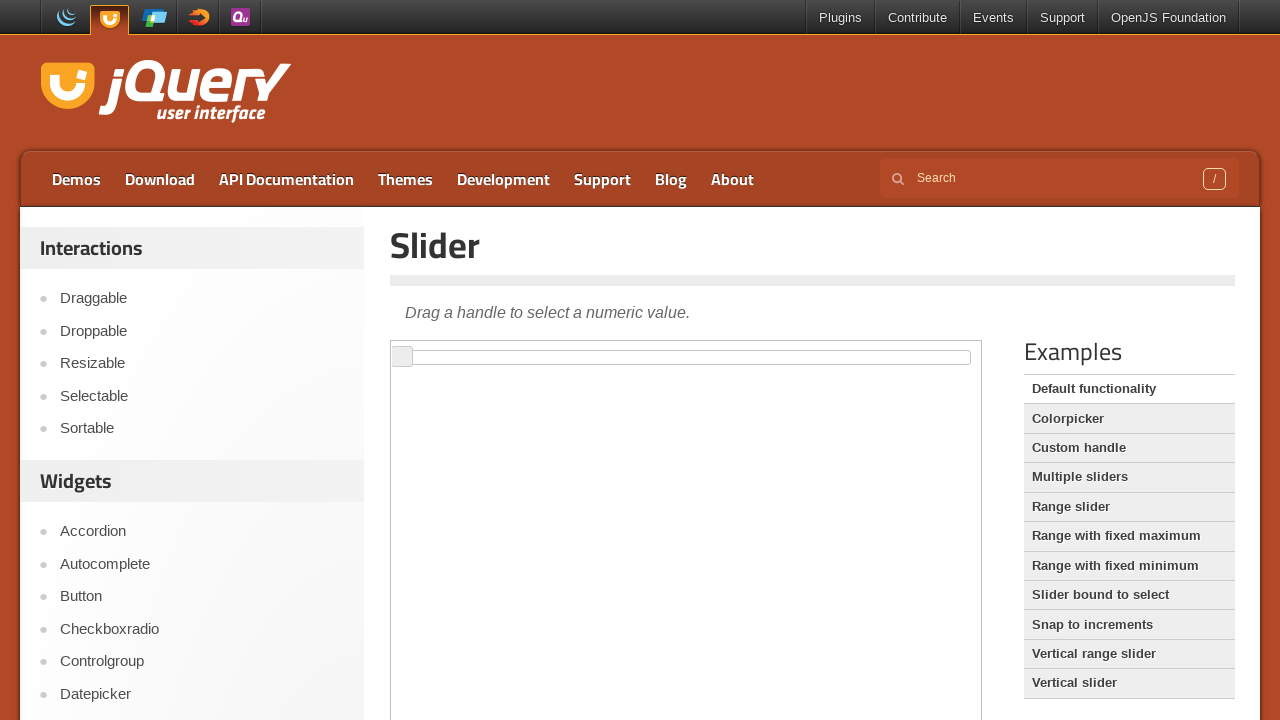

Performed mouse down (click and hold) action on slider at (402, 357)
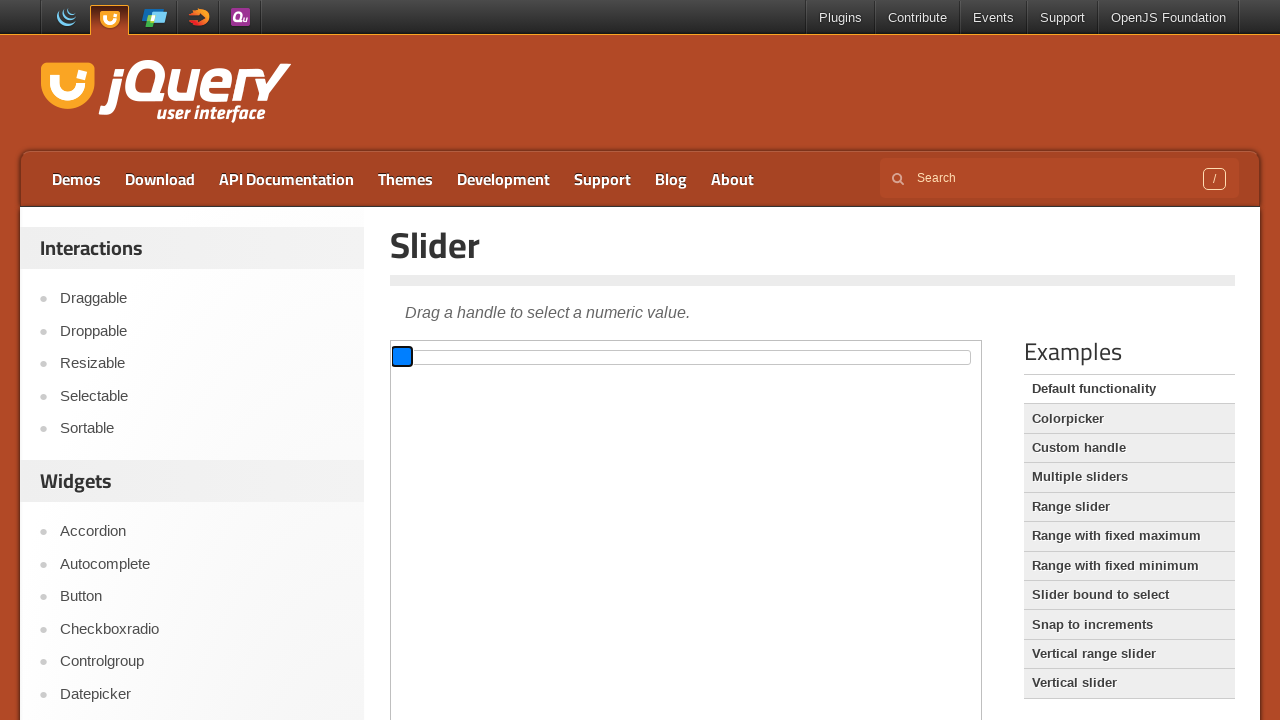

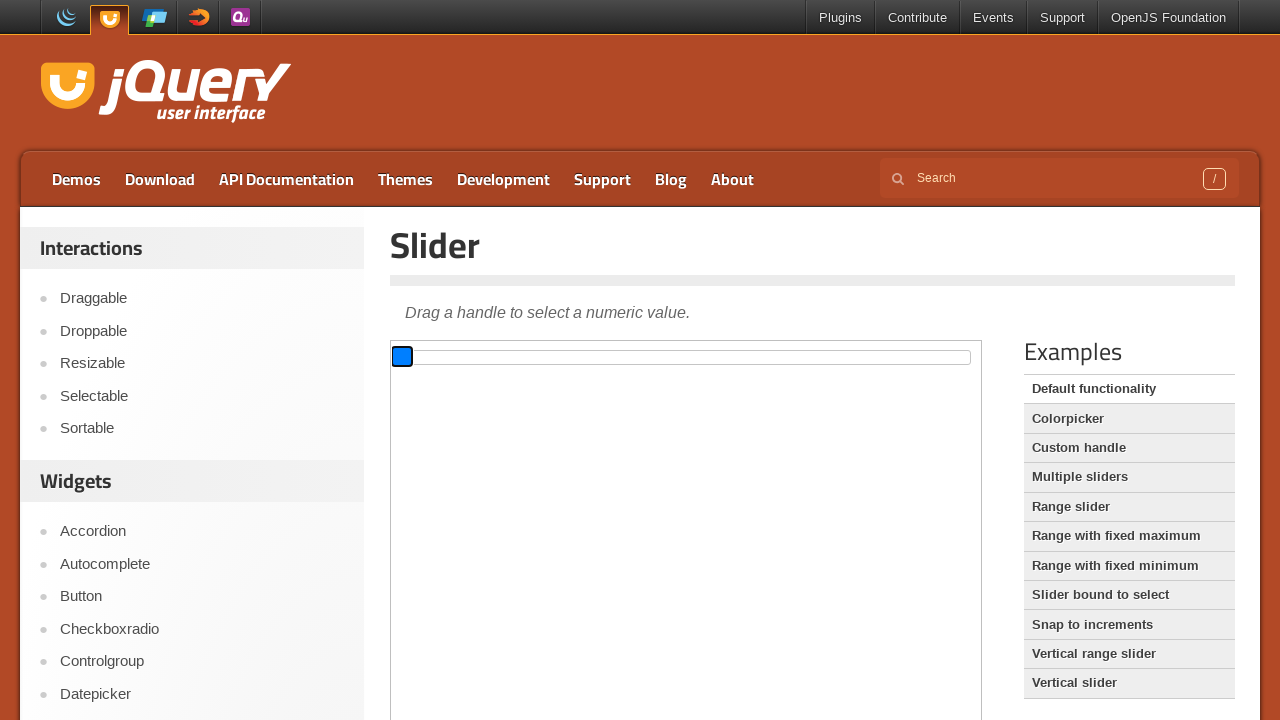